Tests unmarking completed todo items

Starting URL: https://demo.playwright.dev/todomvc

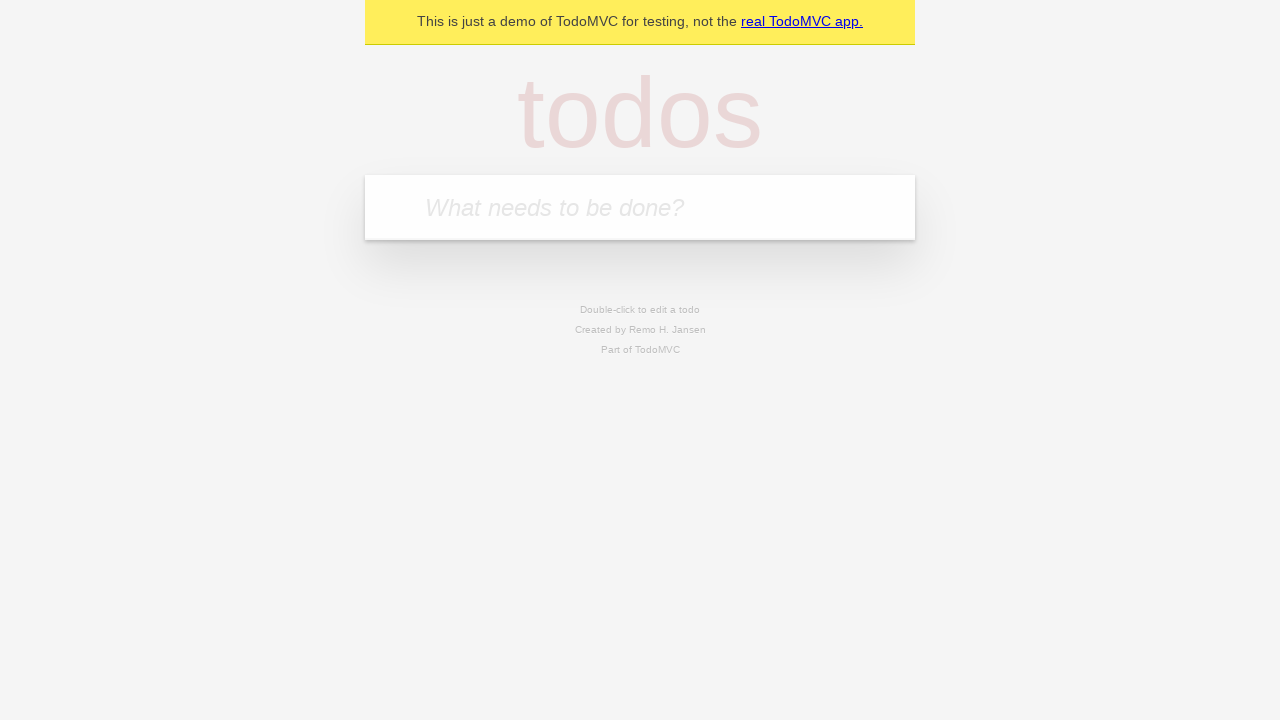

Filled todo input with 'buy some cheese' on internal:attr=[placeholder="What needs to be done?"i]
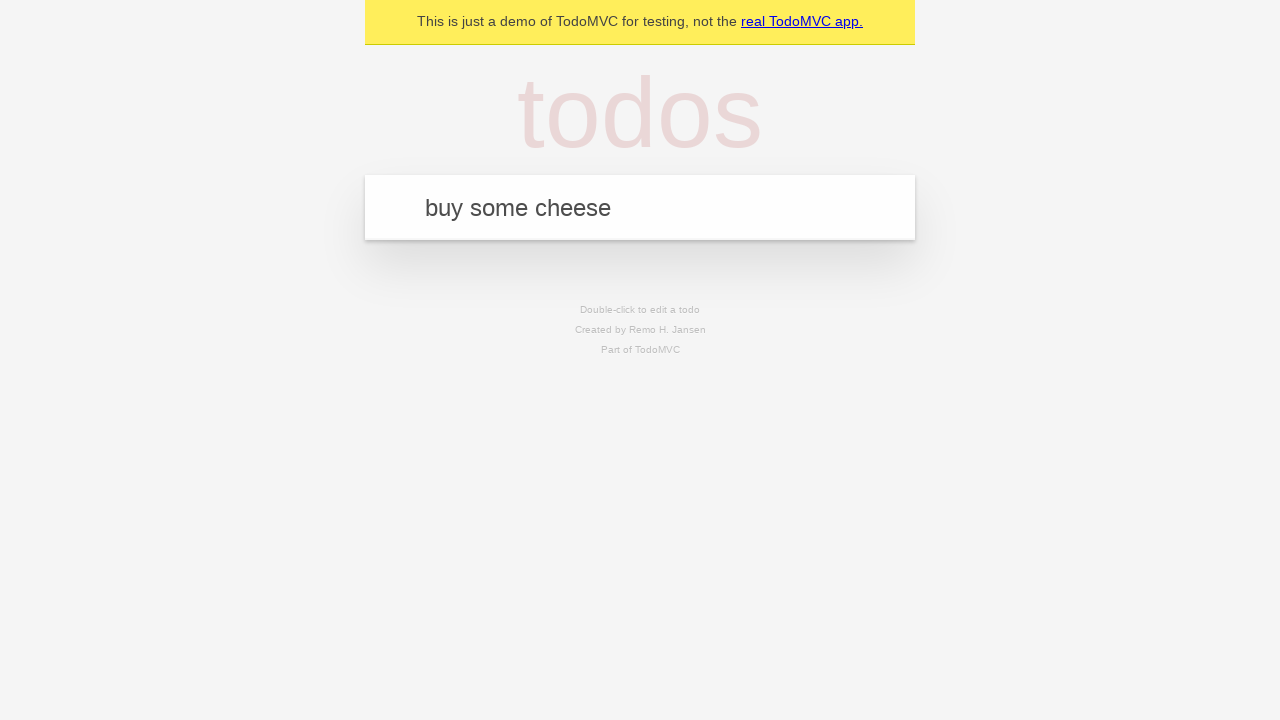

Pressed Enter to create first todo item on internal:attr=[placeholder="What needs to be done?"i]
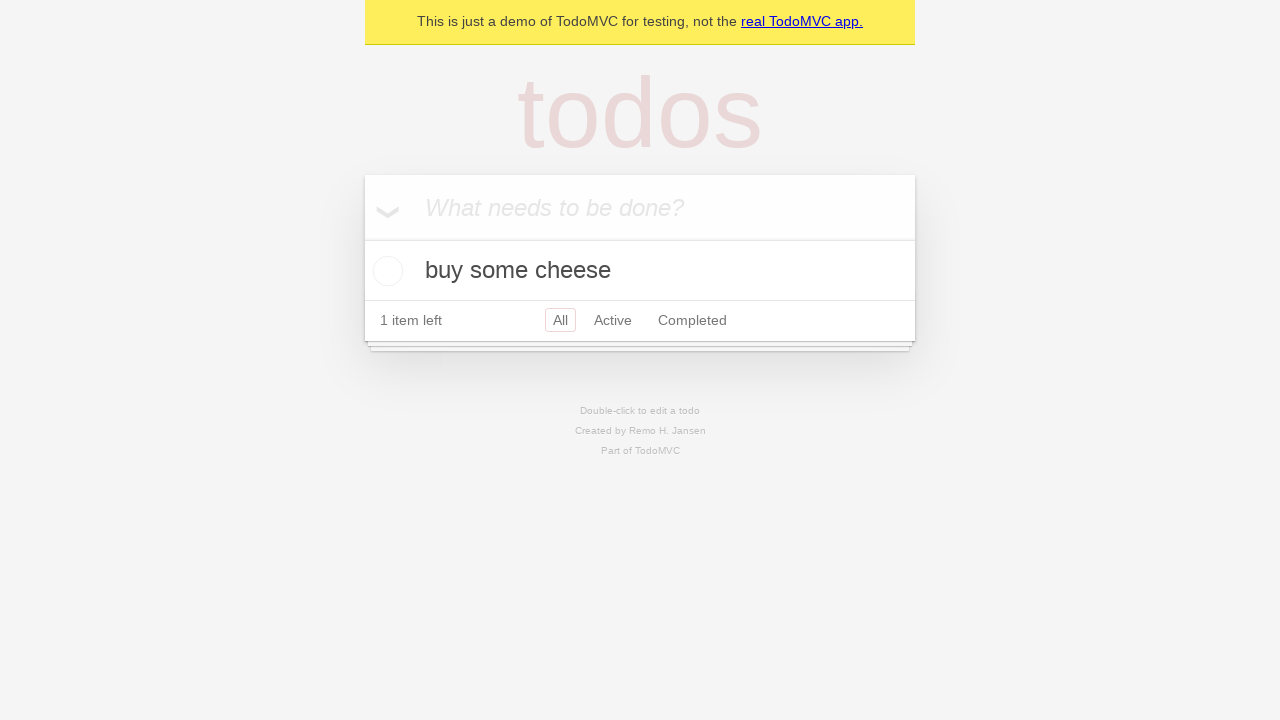

Filled todo input with 'feed the cat' on internal:attr=[placeholder="What needs to be done?"i]
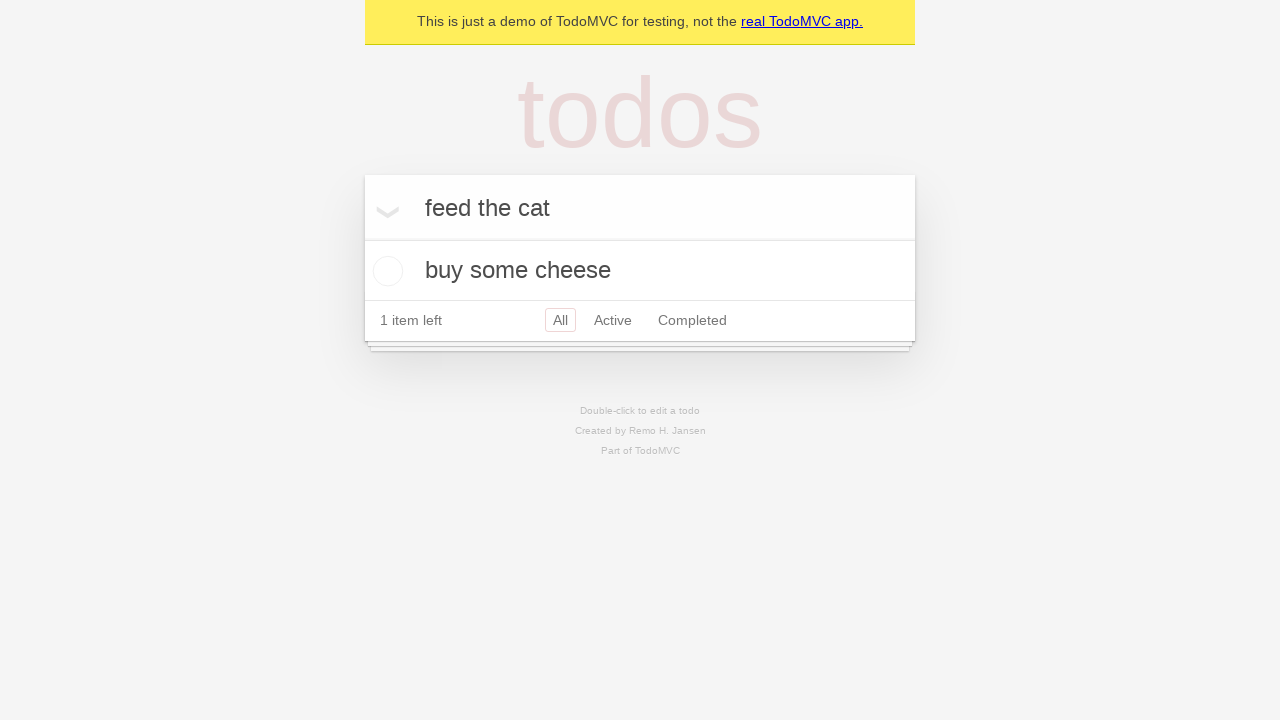

Pressed Enter to create second todo item on internal:attr=[placeholder="What needs to be done?"i]
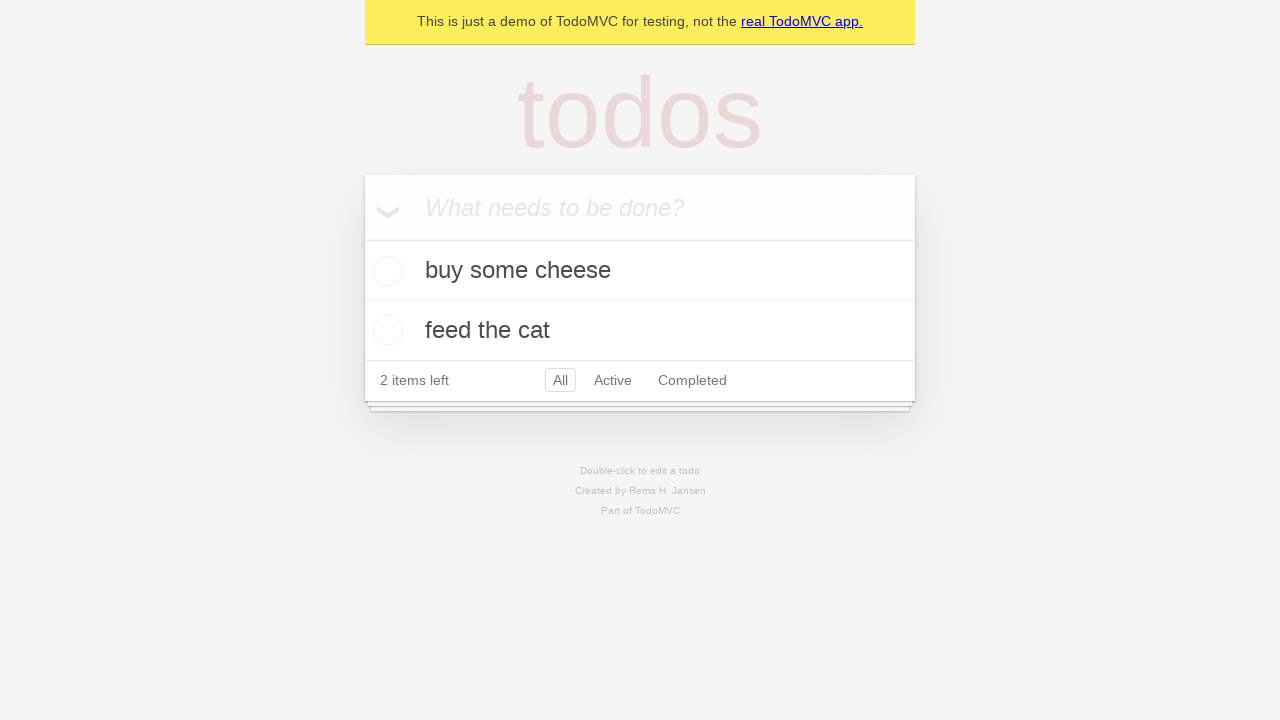

Checked first todo item to mark it as complete at (385, 271) on internal:testid=[data-testid="todo-item"s] >> nth=0 >> internal:role=checkbox
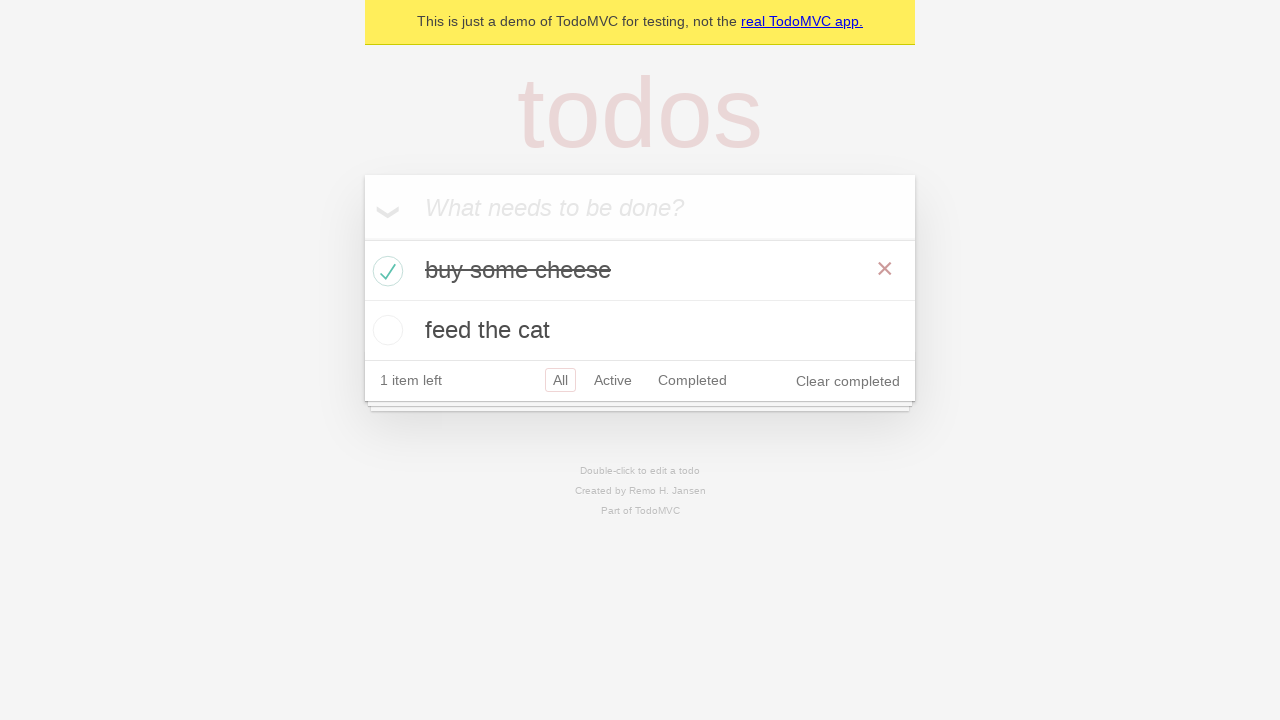

Unchecked first todo item to mark it as incomplete at (385, 271) on internal:testid=[data-testid="todo-item"s] >> nth=0 >> internal:role=checkbox
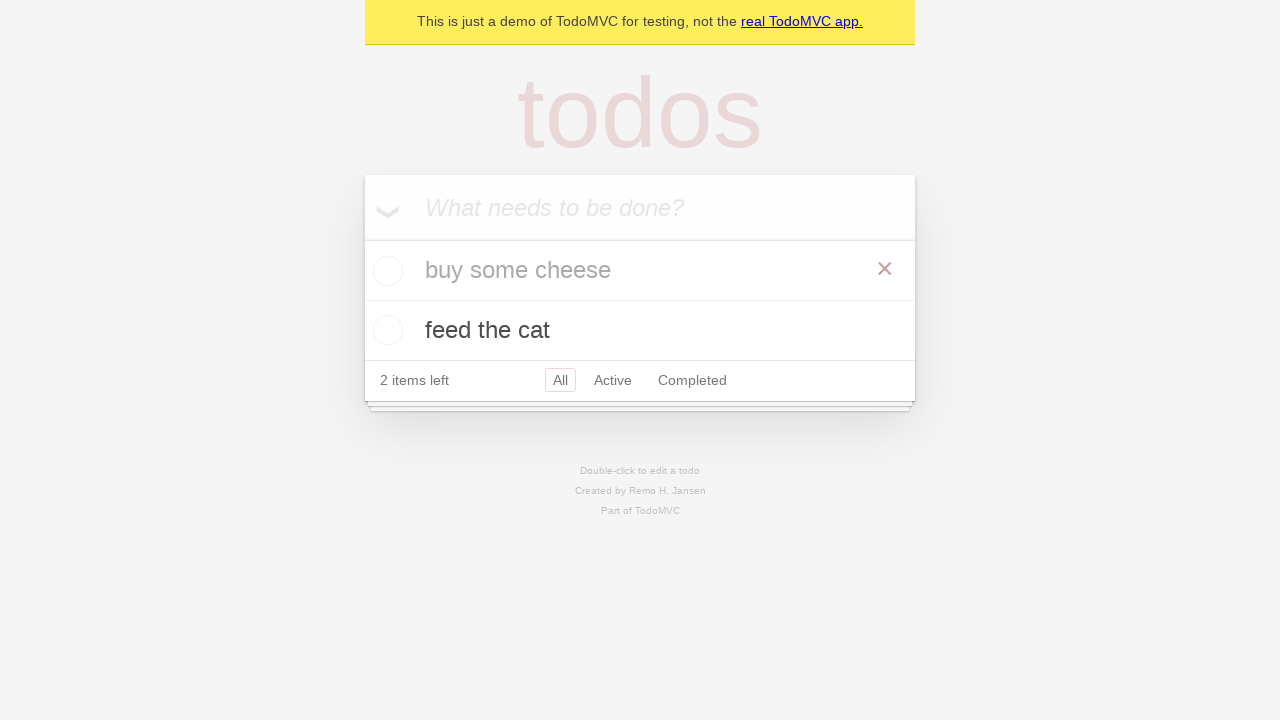

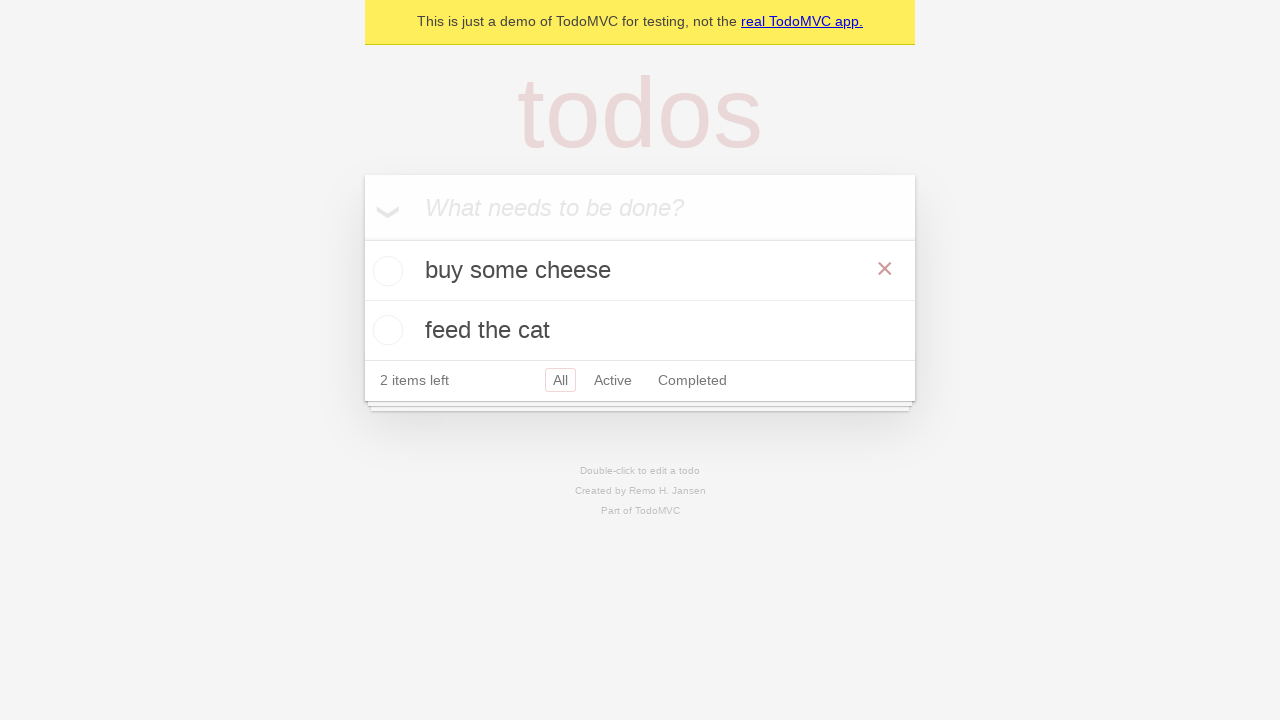